Tests that toggle-all checkbox state updates correctly when individual items are completed or cleared

Starting URL: https://demo.playwright.dev/todomvc

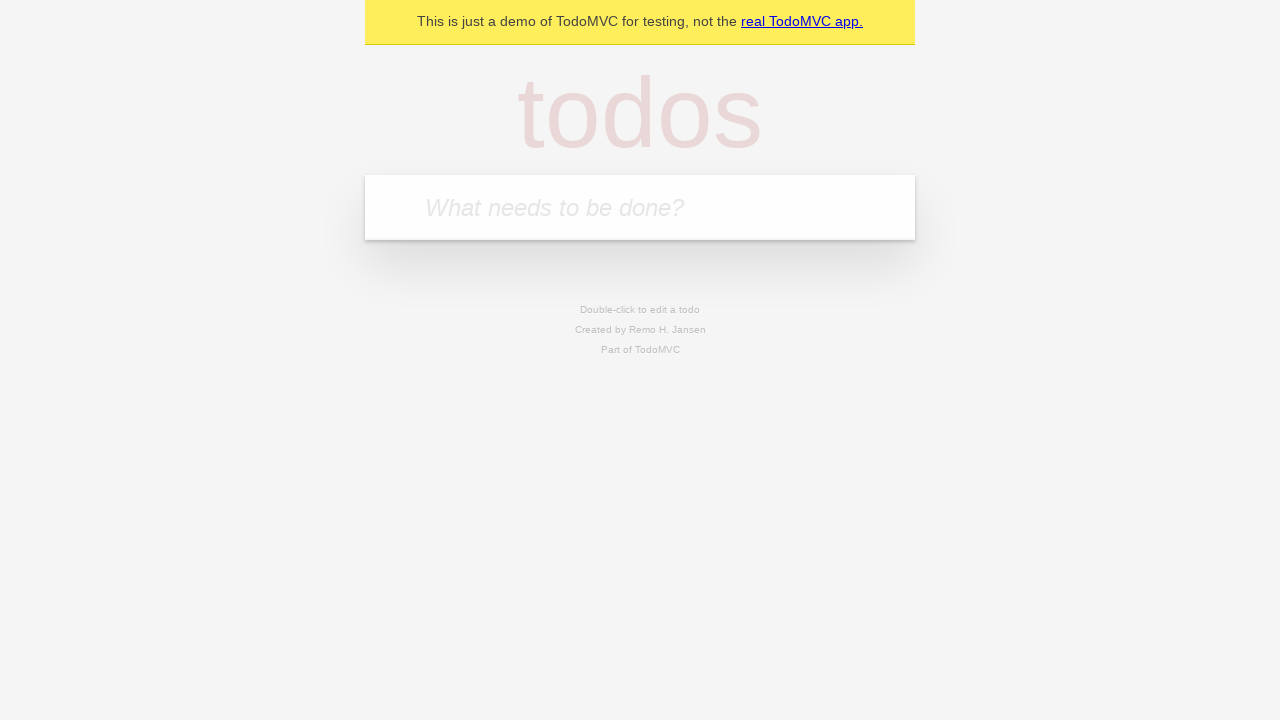

Filled todo input with 'buy some cheese' on internal:attr=[placeholder="What needs to be done?"i]
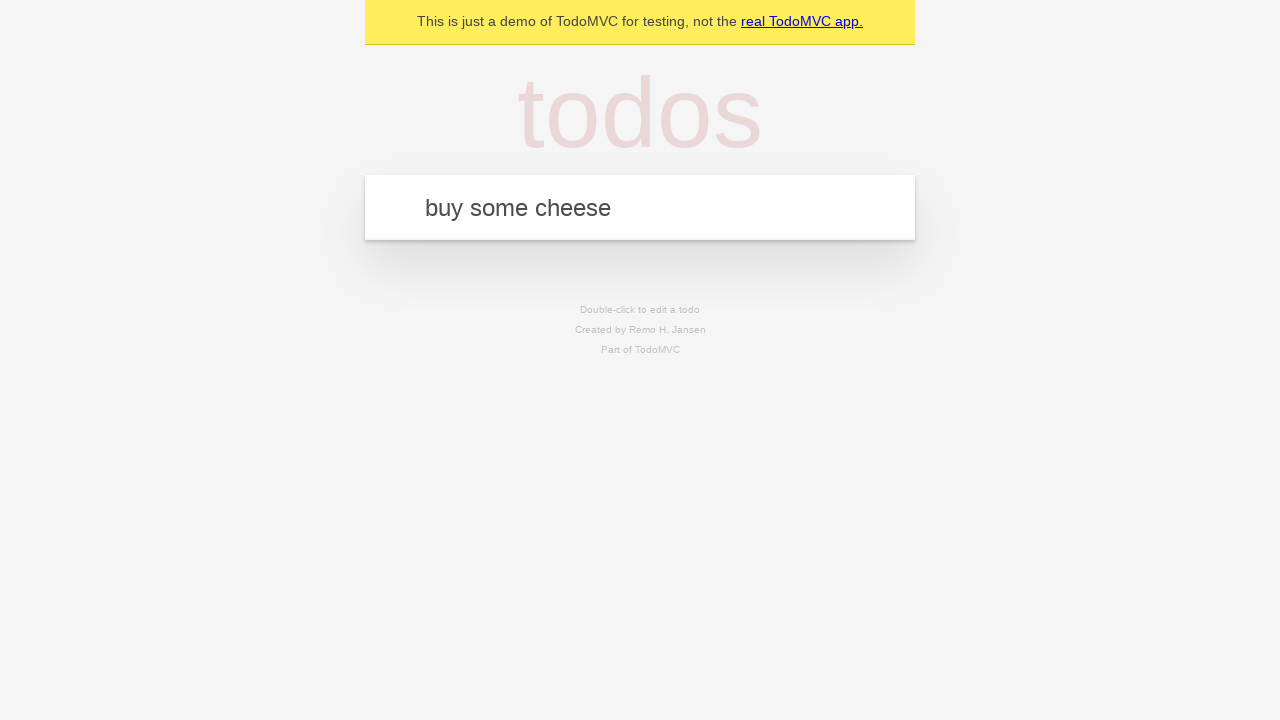

Pressed Enter to add first todo item on internal:attr=[placeholder="What needs to be done?"i]
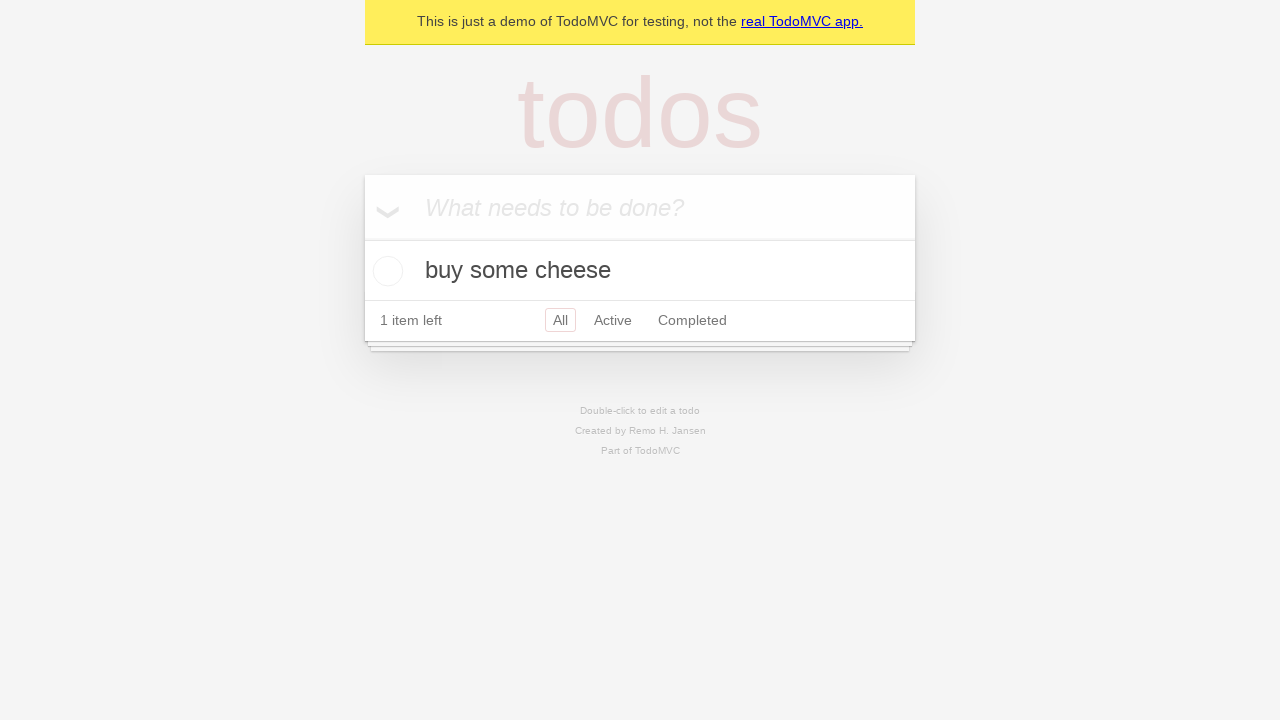

Filled todo input with 'feed the cat' on internal:attr=[placeholder="What needs to be done?"i]
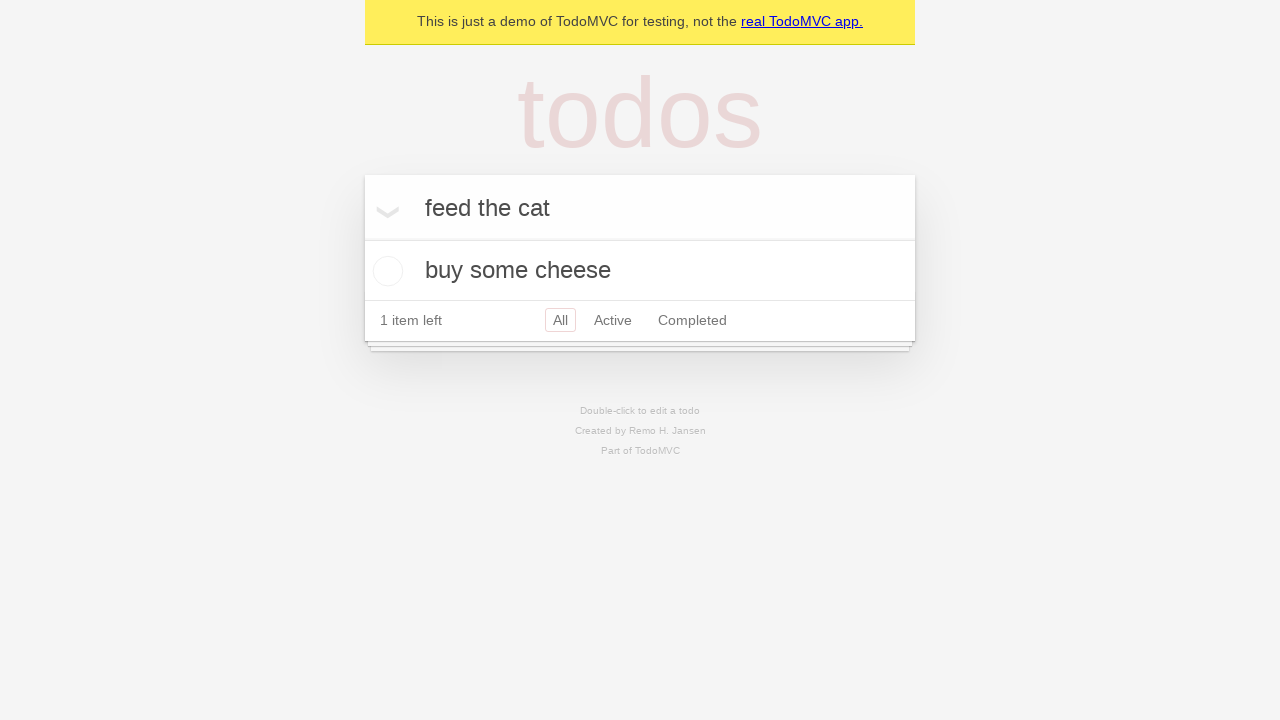

Pressed Enter to add second todo item on internal:attr=[placeholder="What needs to be done?"i]
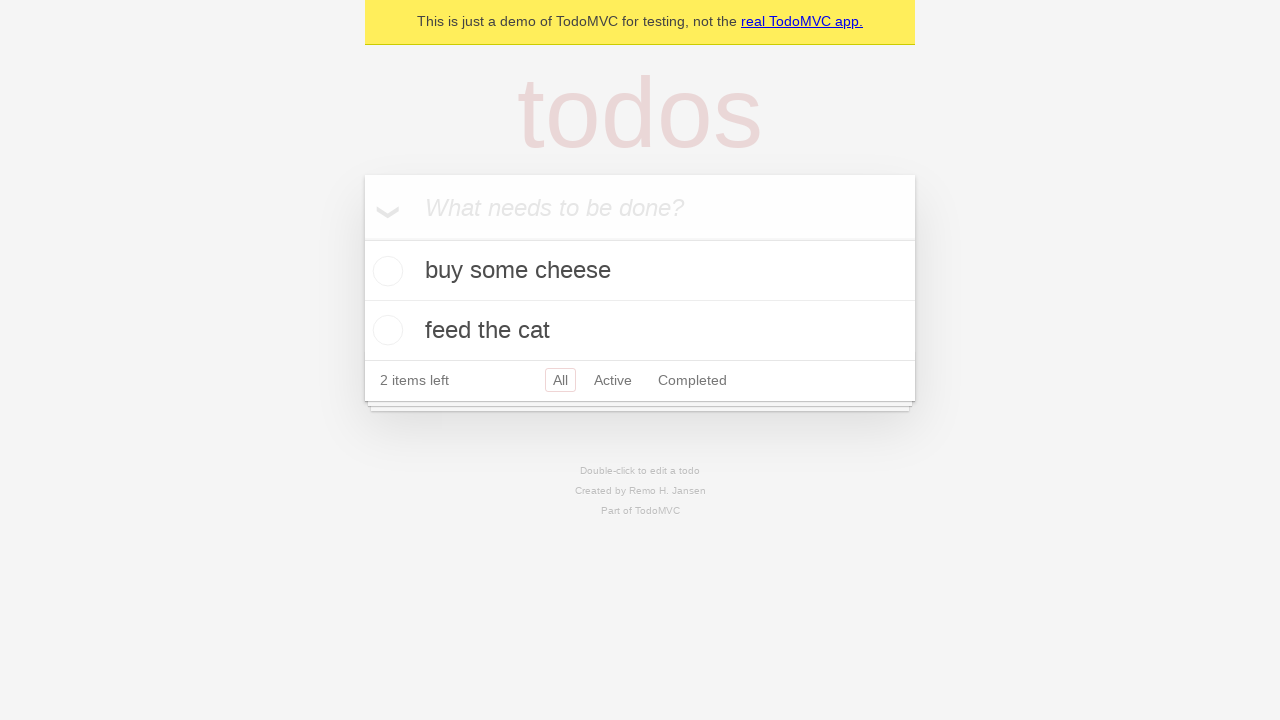

Filled todo input with 'book a doctors appointment' on internal:attr=[placeholder="What needs to be done?"i]
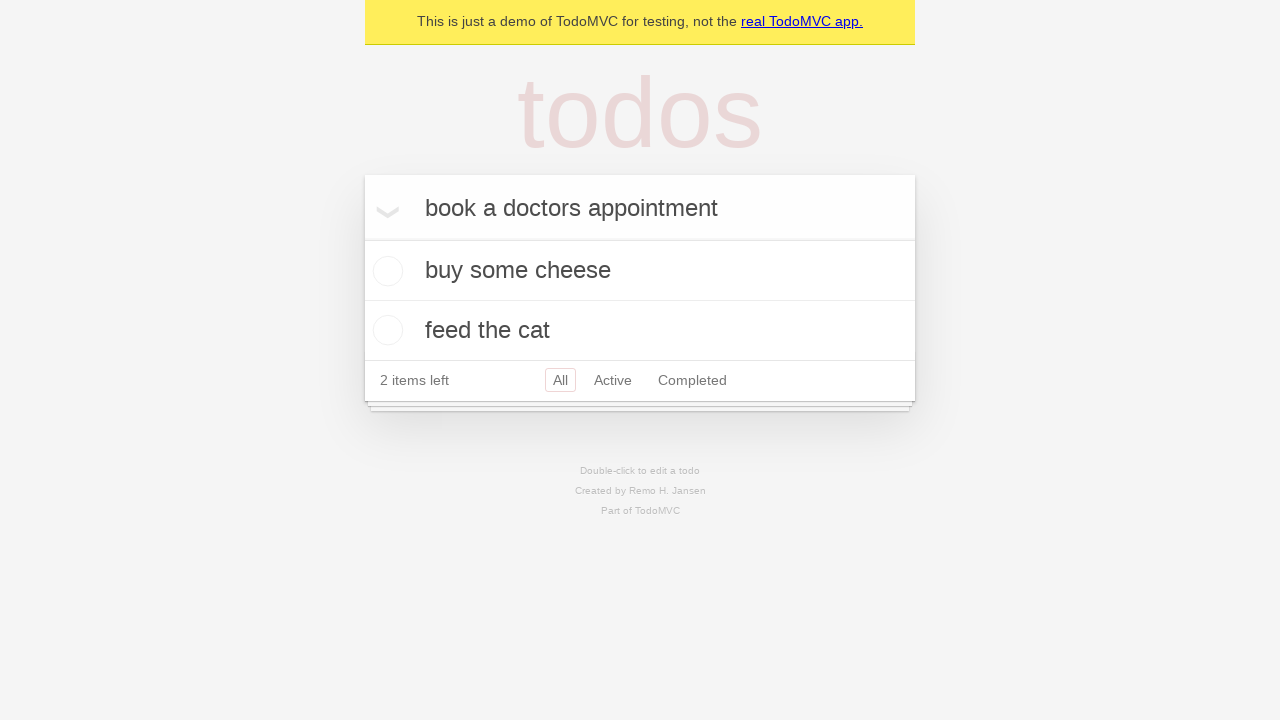

Pressed Enter to add third todo item on internal:attr=[placeholder="What needs to be done?"i]
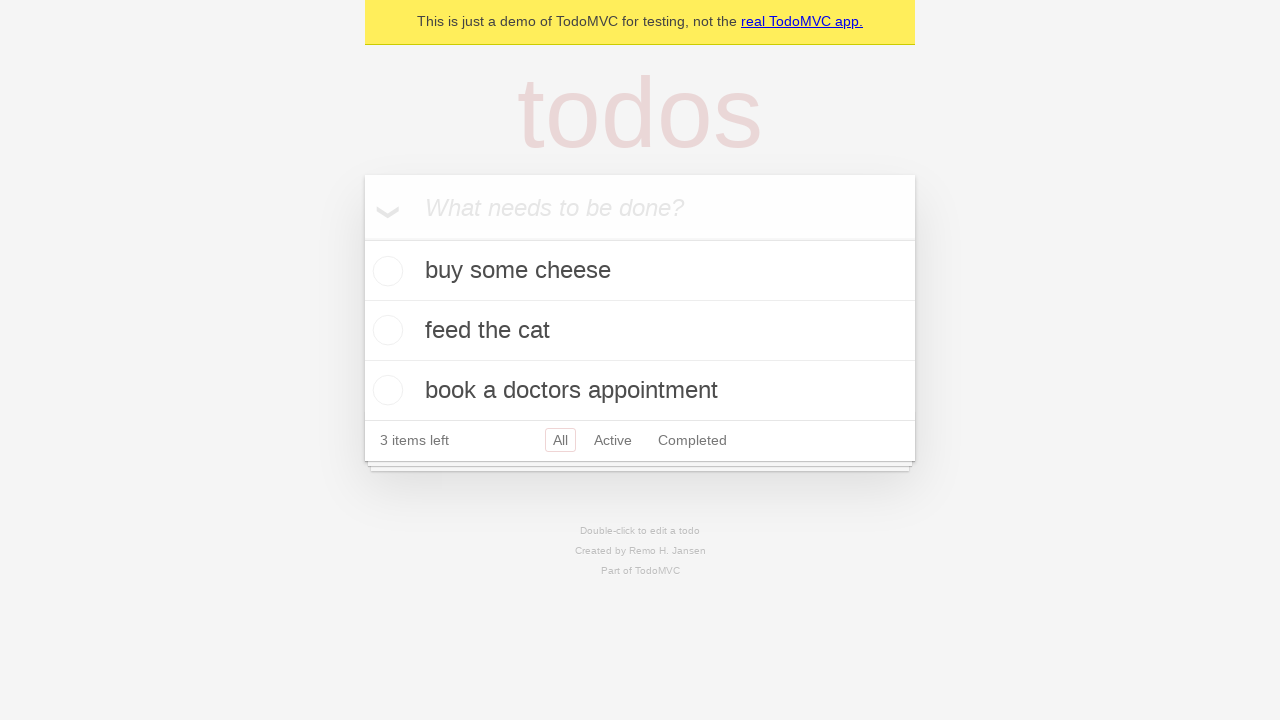

Checked toggle-all checkbox to mark all items as complete at (362, 238) on internal:label="Mark all as complete"i
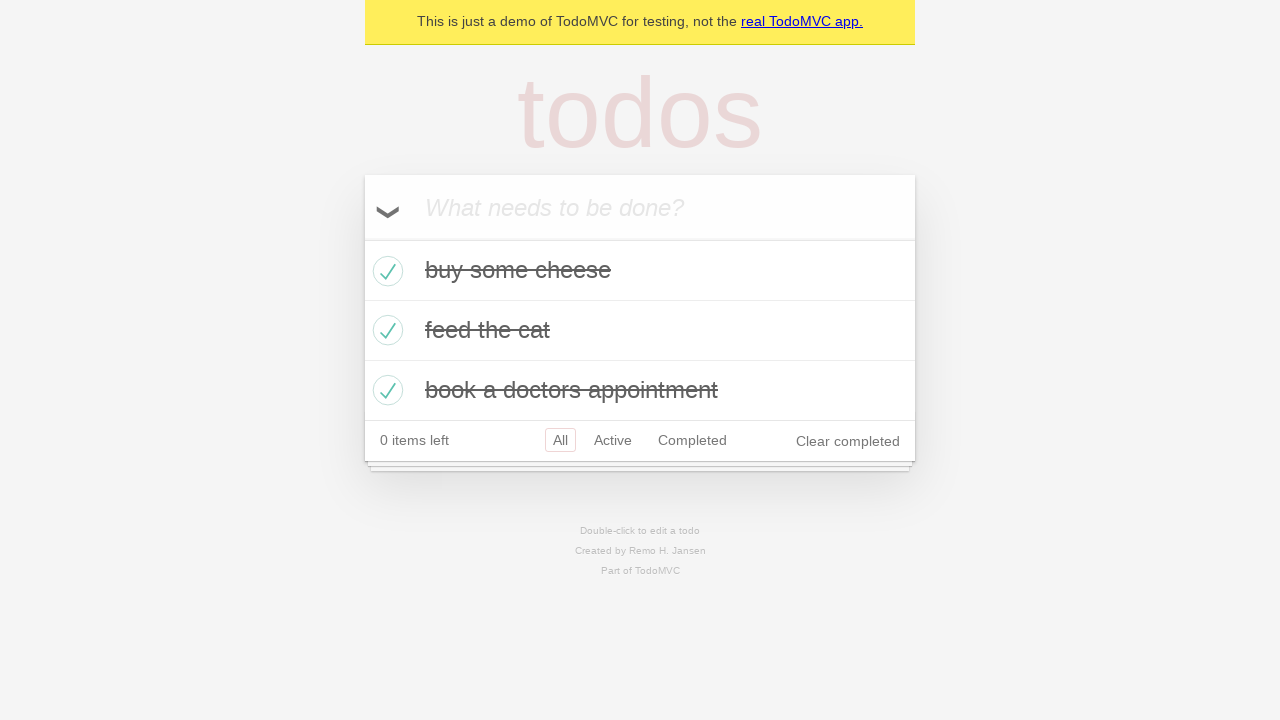

Unchecked first todo item checkbox at (385, 271) on internal:testid=[data-testid="todo-item"s] >> nth=0 >> internal:role=checkbox
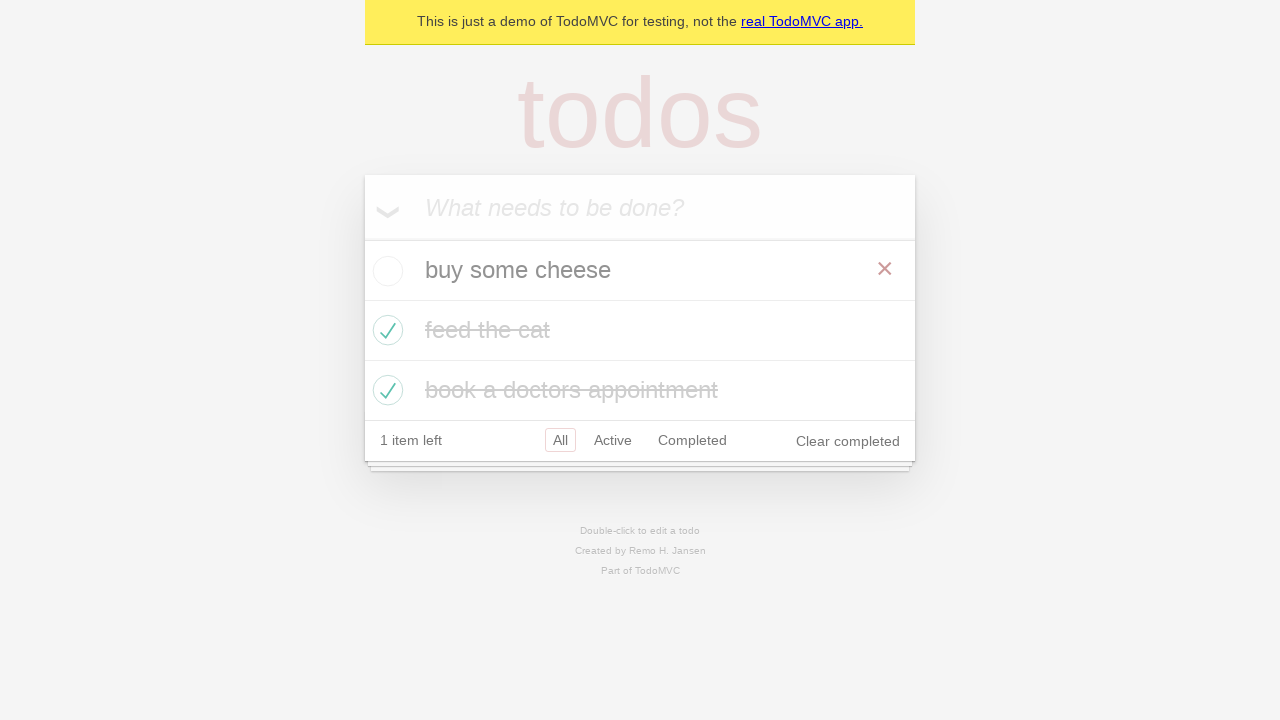

Checked first todo item checkbox again at (385, 271) on internal:testid=[data-testid="todo-item"s] >> nth=0 >> internal:role=checkbox
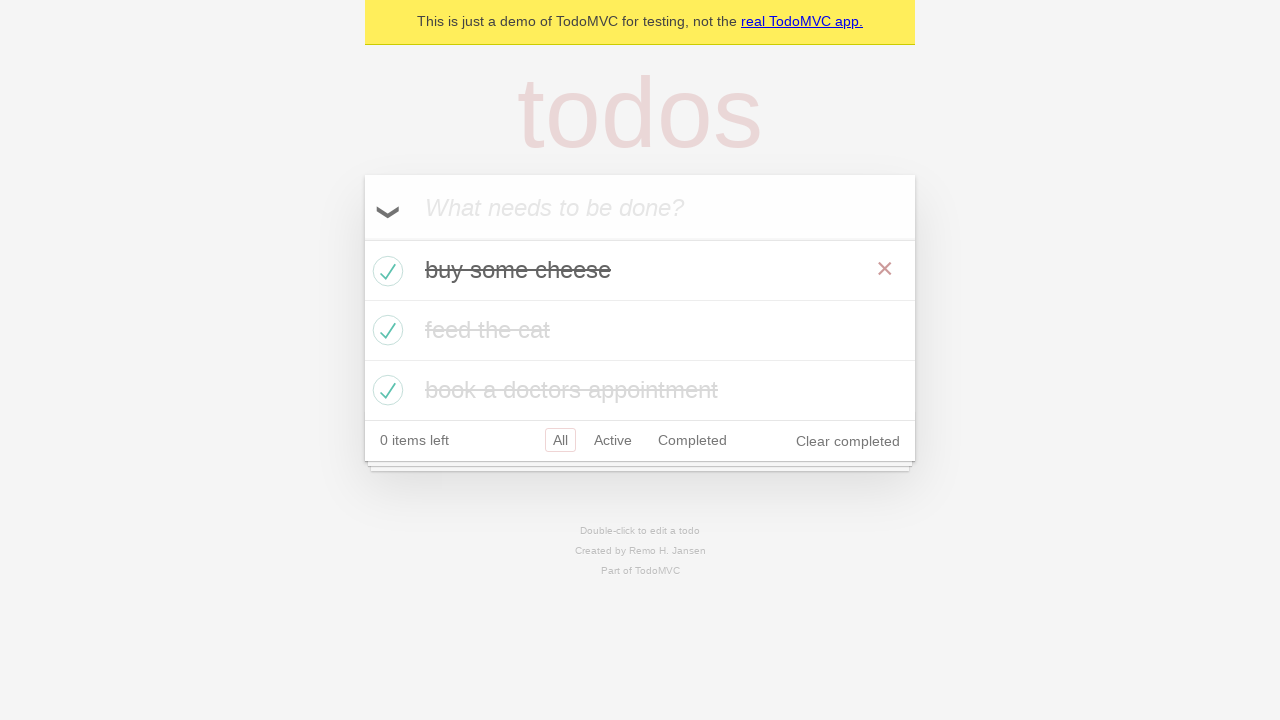

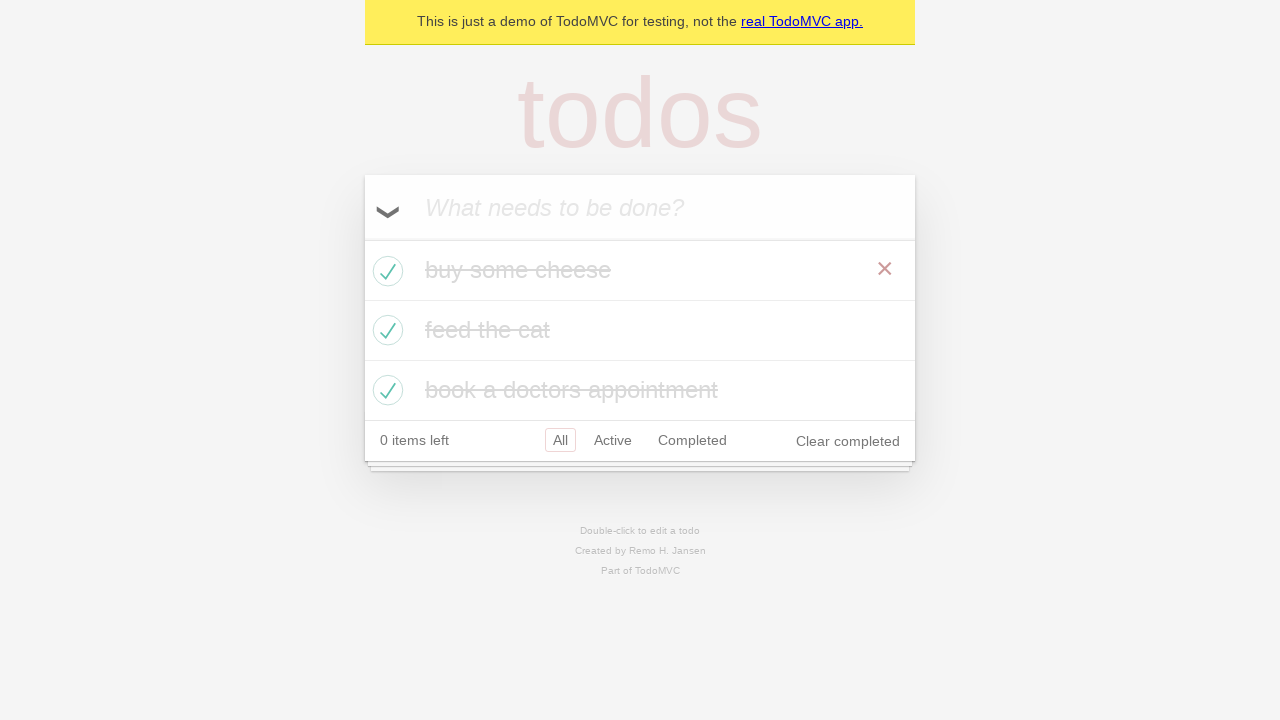